Tests checkbox functionality by checking and then unchecking the Pizza checkbox

Starting URL: https://thefreerangetester.github.io/sandbox-automation-testing/

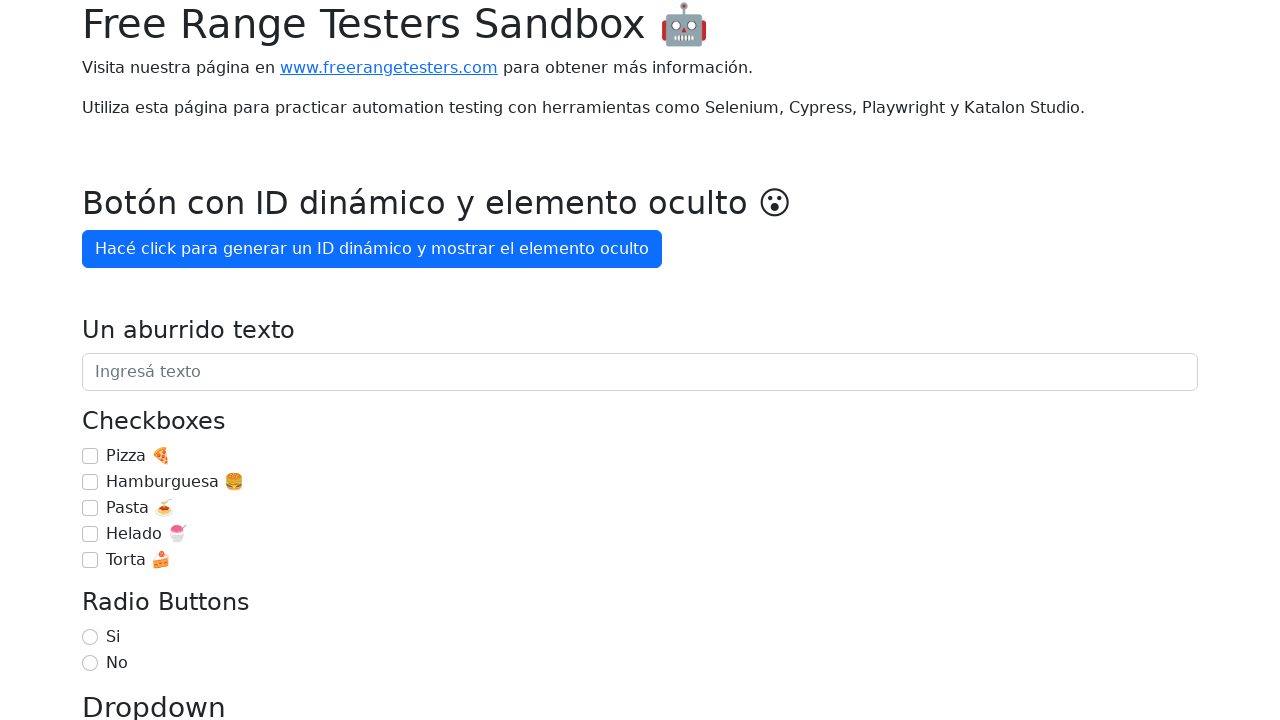

Checked the Pizza checkbox at (90, 456) on internal:label="Pizza \ud83c\udf55"i
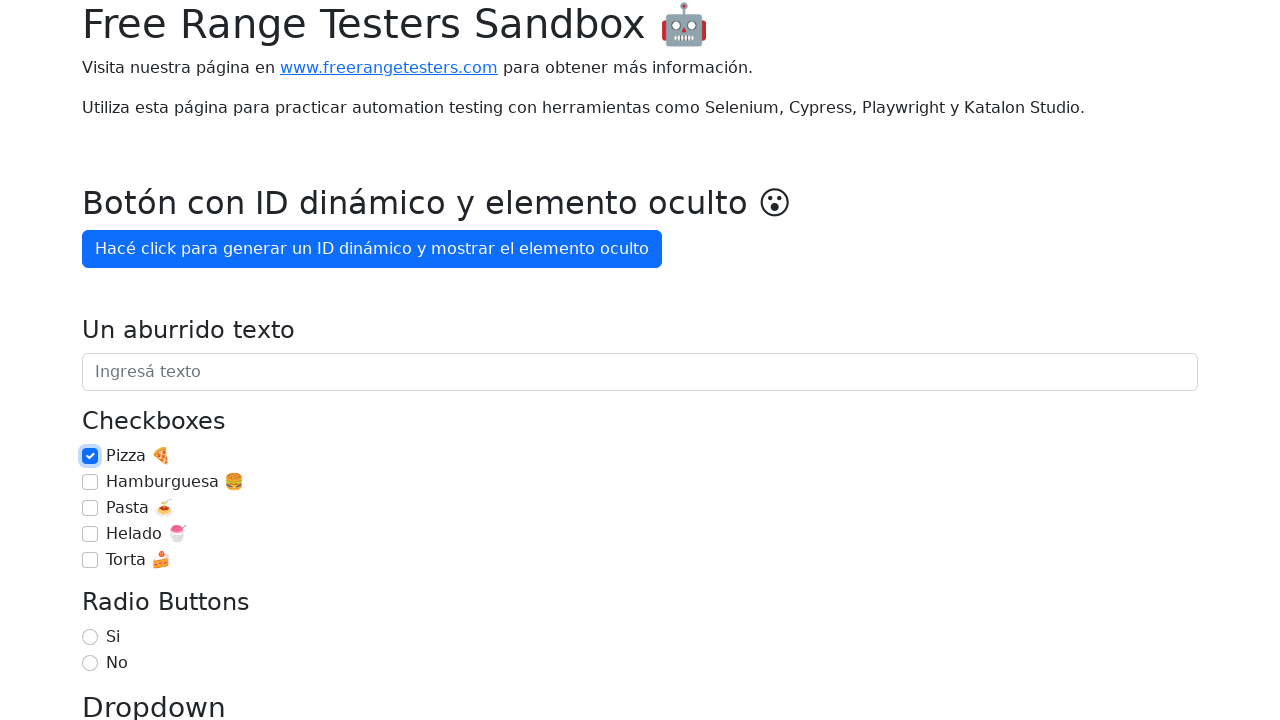

Unchecked the Pizza checkbox at (90, 456) on internal:label="Pizza \ud83c\udf55"i
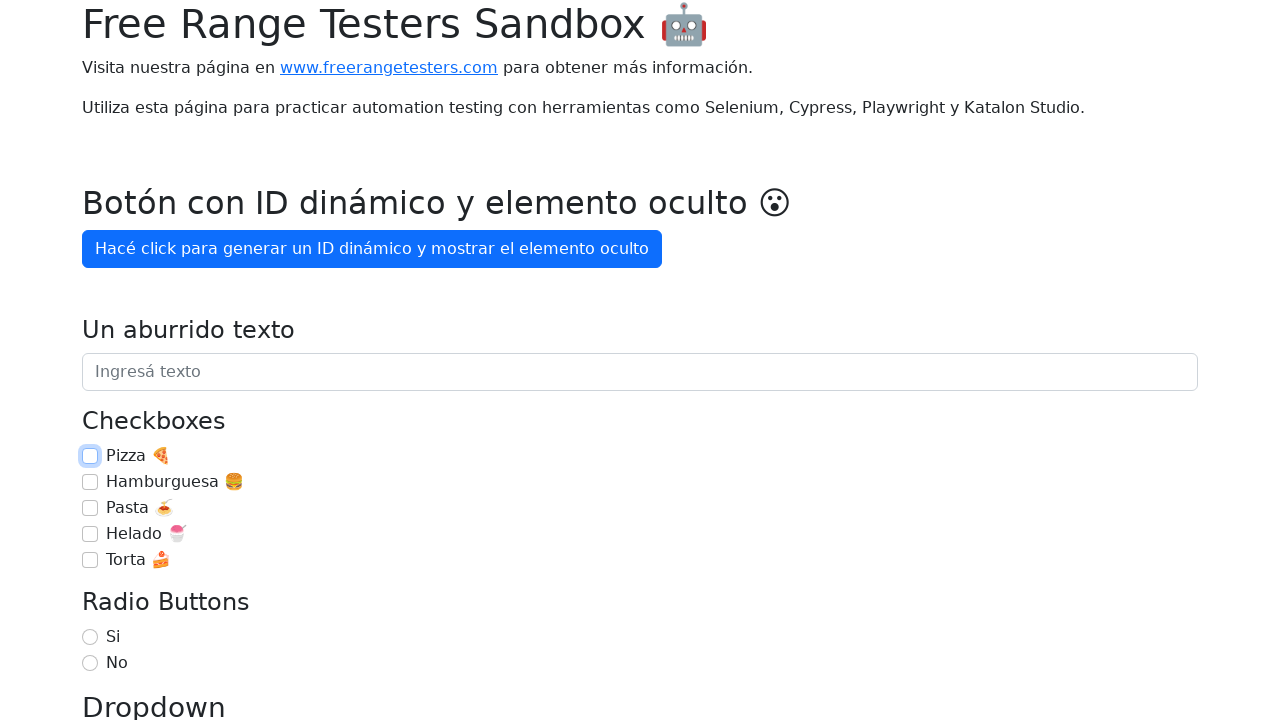

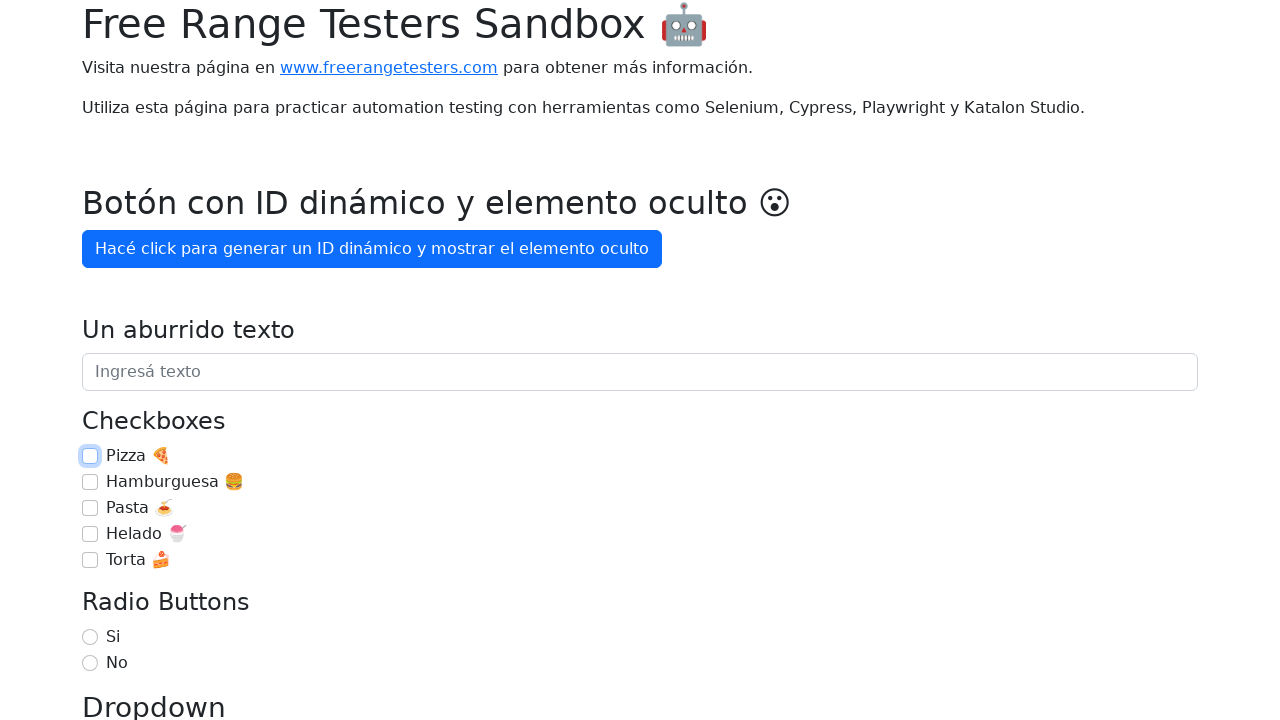